Tests drag and drop functionality by dragging a draggable element and dropping it onto a droppable target

Starting URL: https://jqueryui.com/resources/demos/droppable/default.html

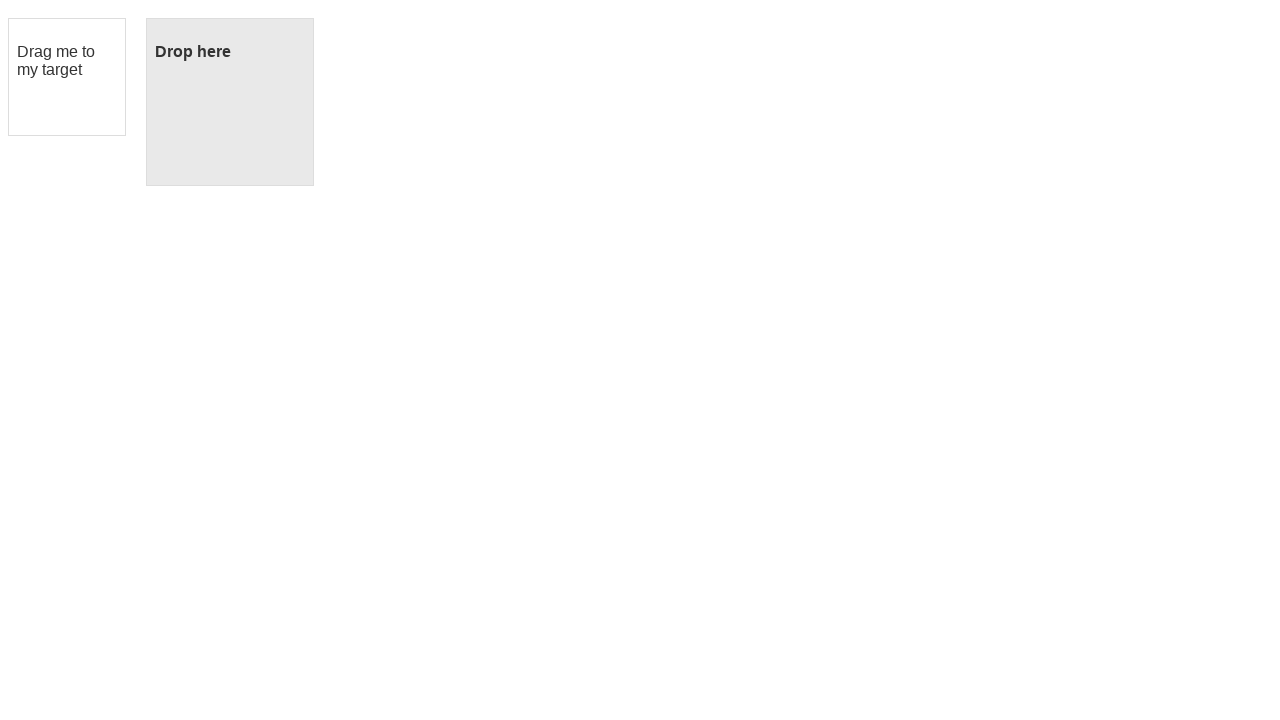

Navigated to drag and drop demo page
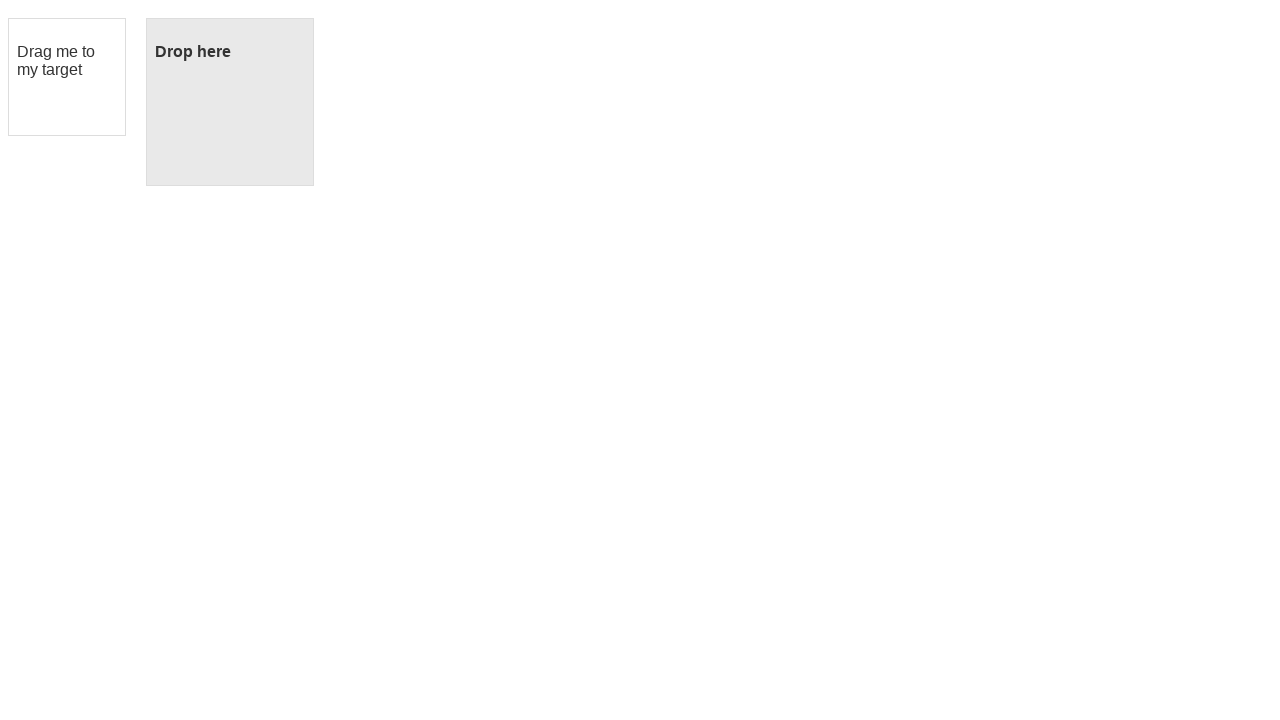

Located draggable source element
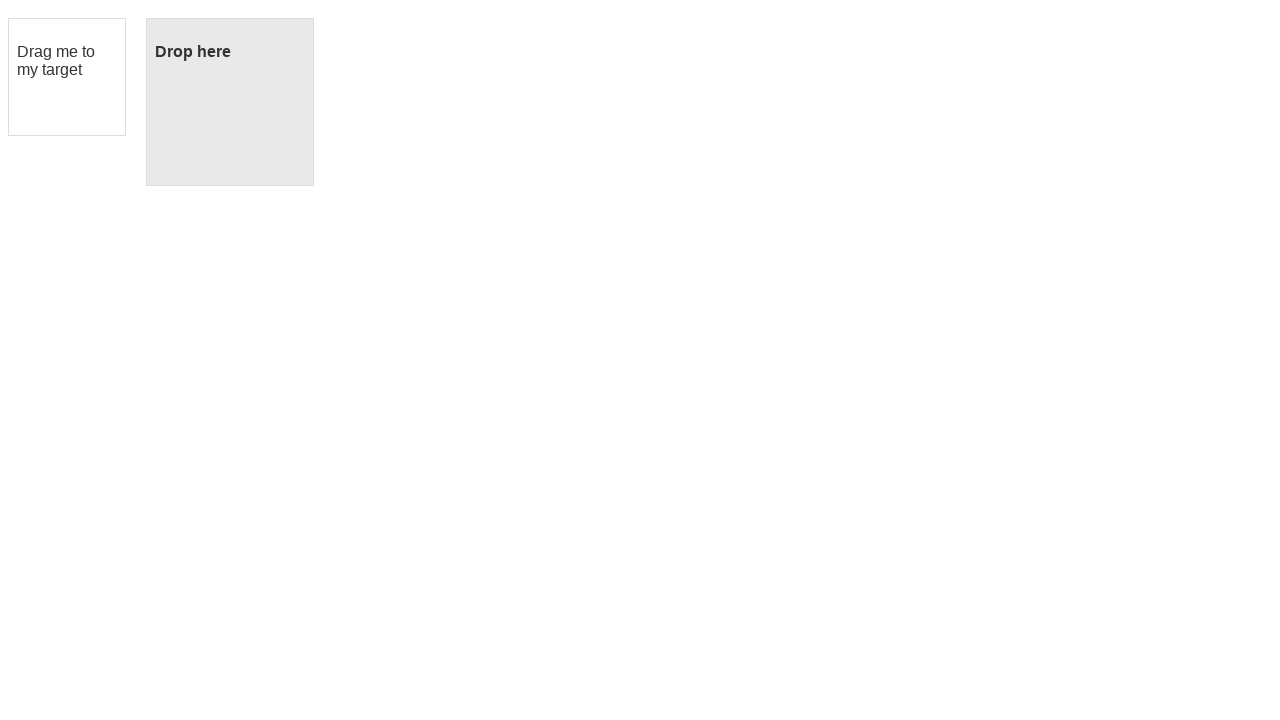

Located droppable target element
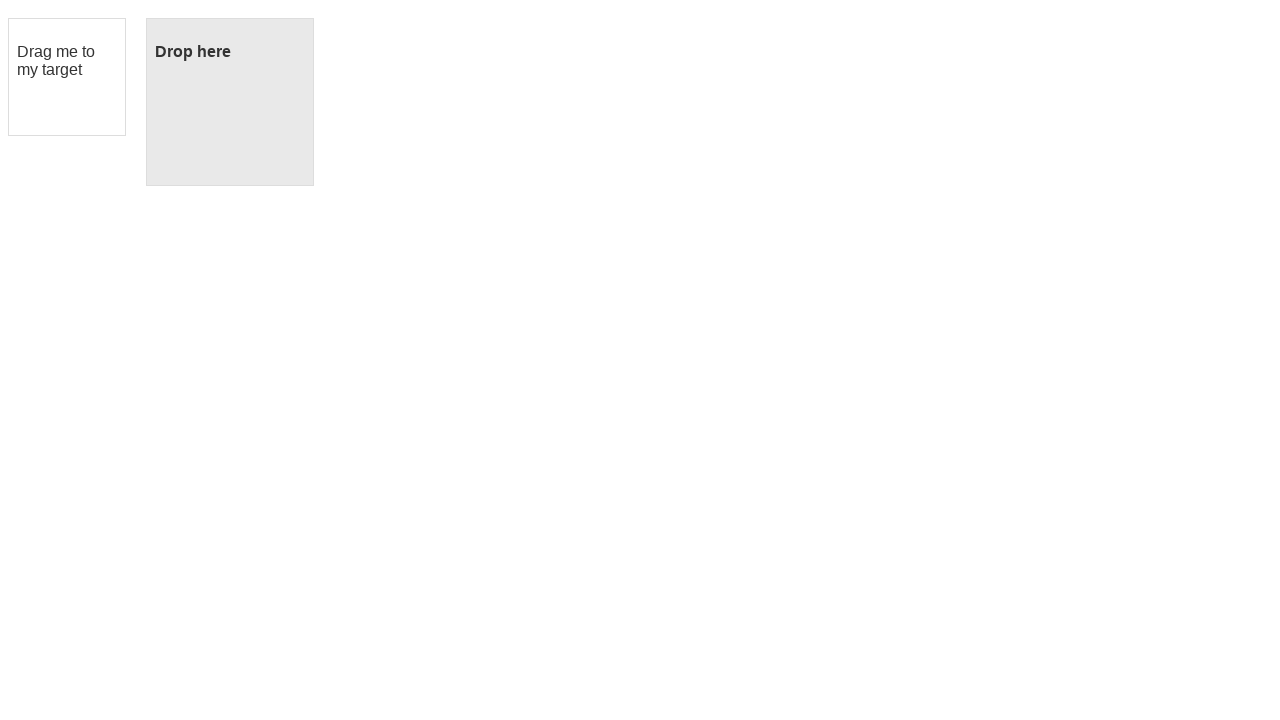

Dragged source element and dropped it onto target element at (230, 102)
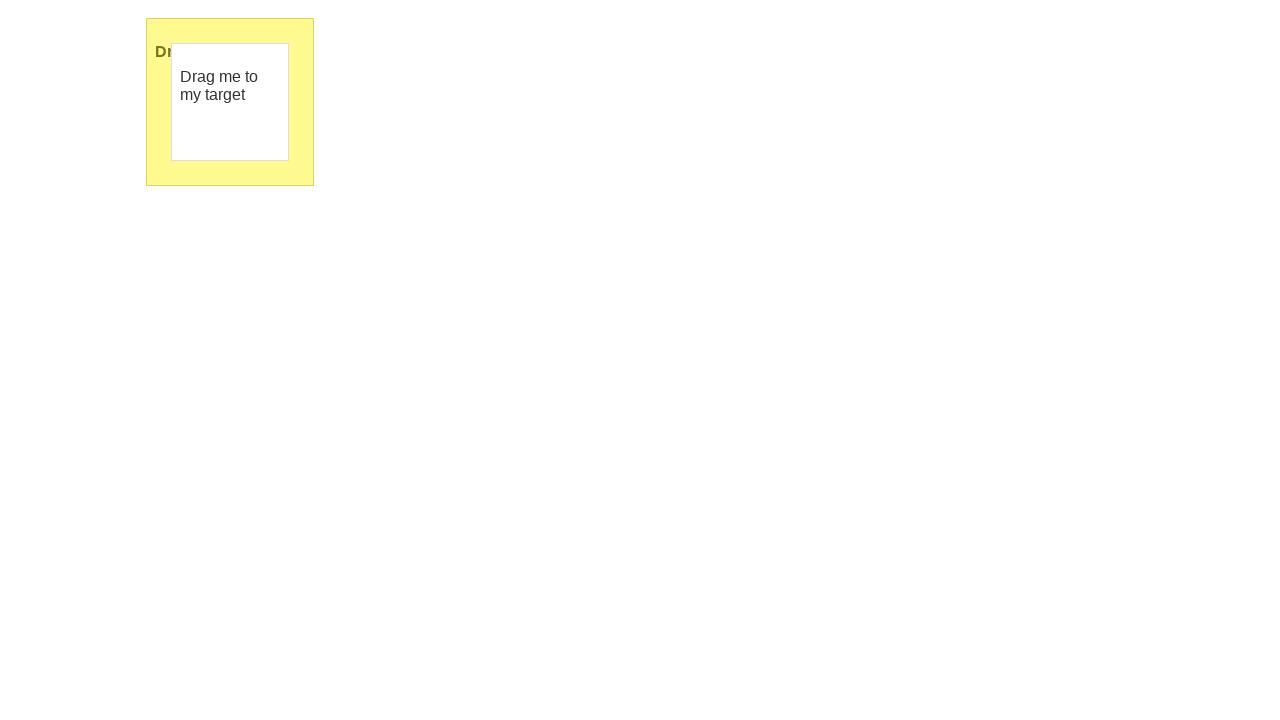

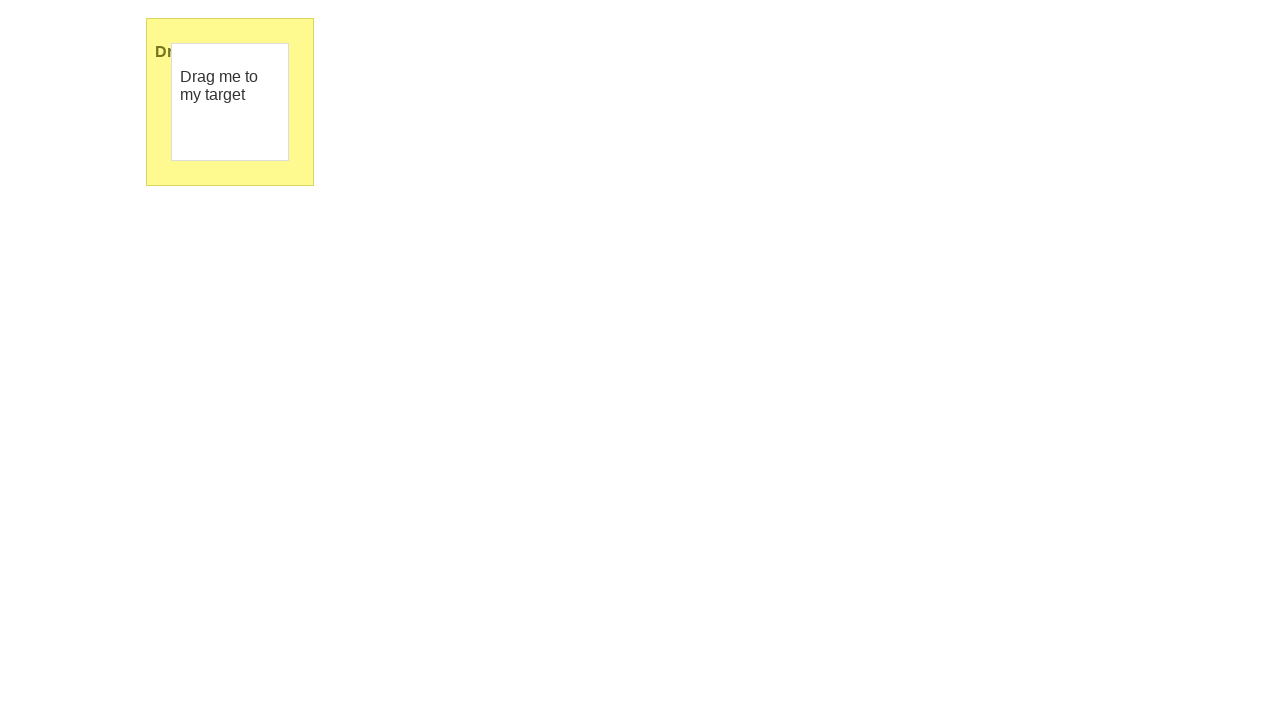